Tests login form validation by entering only username without password and verifying the "Password is required" error message appears

Starting URL: https://www.saucedemo.com/

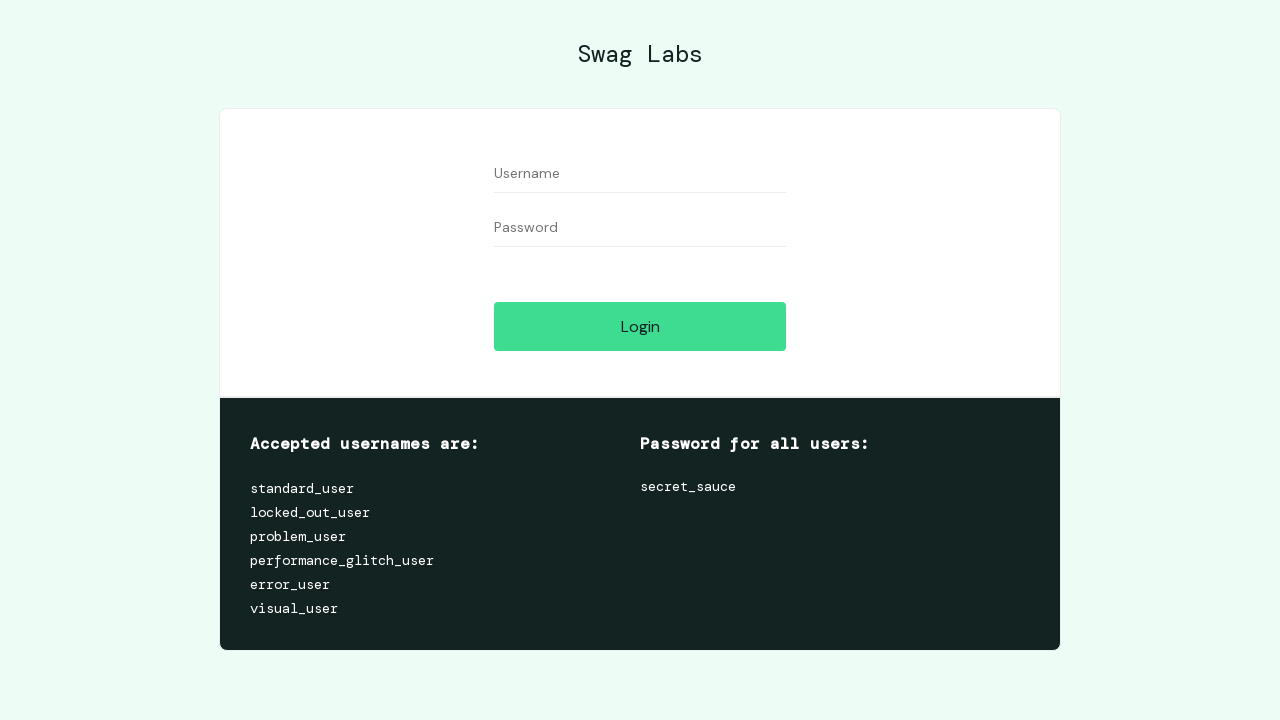

Filled username field with 'standard_user' on #user-name
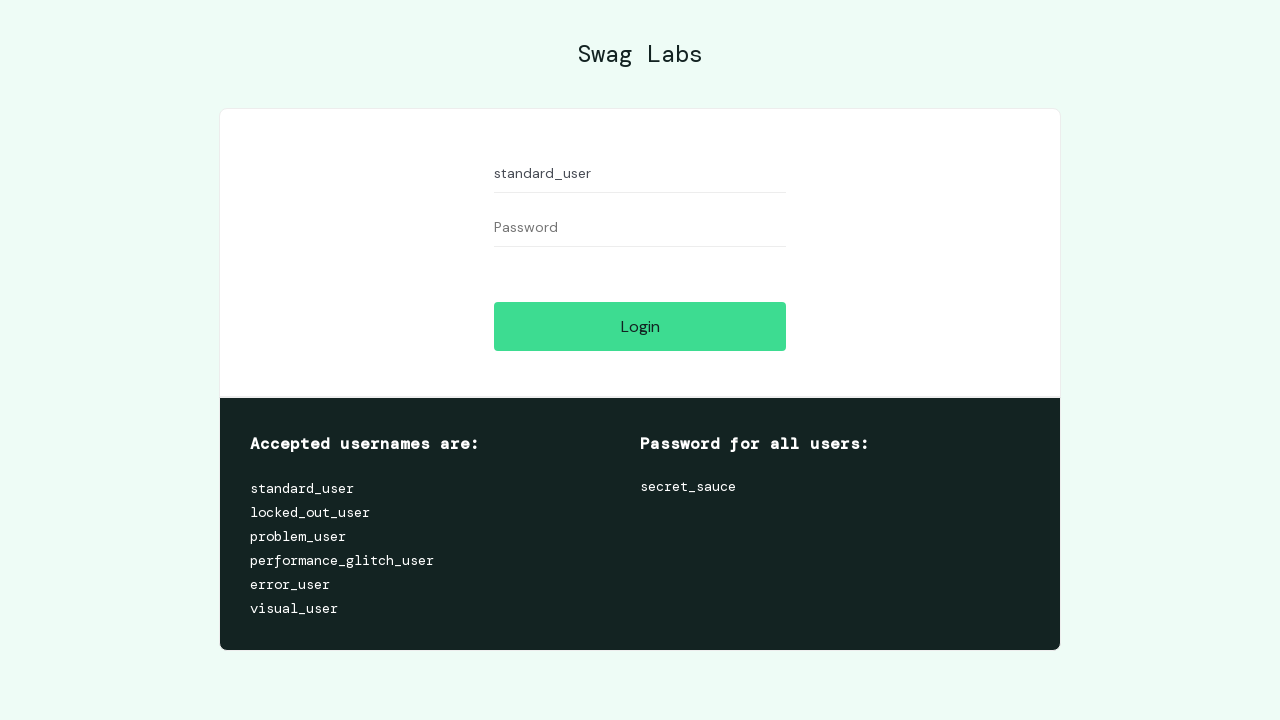

Clicked login button without entering password at (640, 326) on #login-button
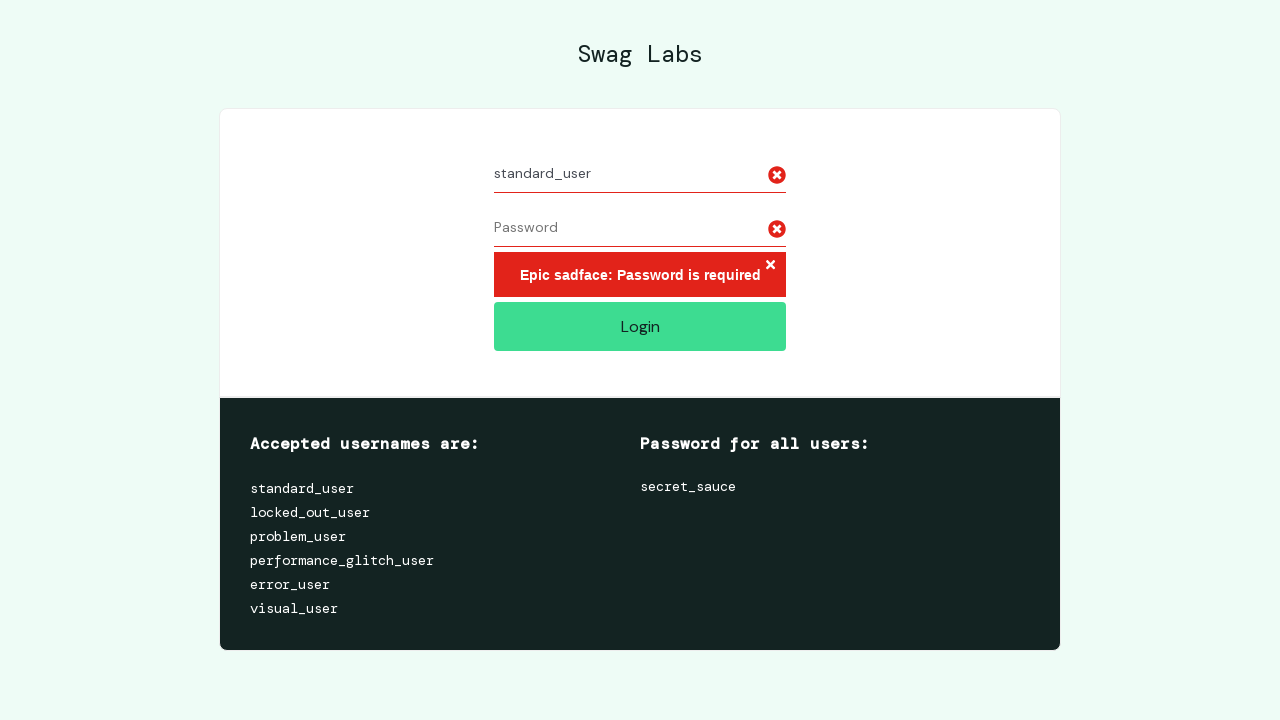

Error message element appeared
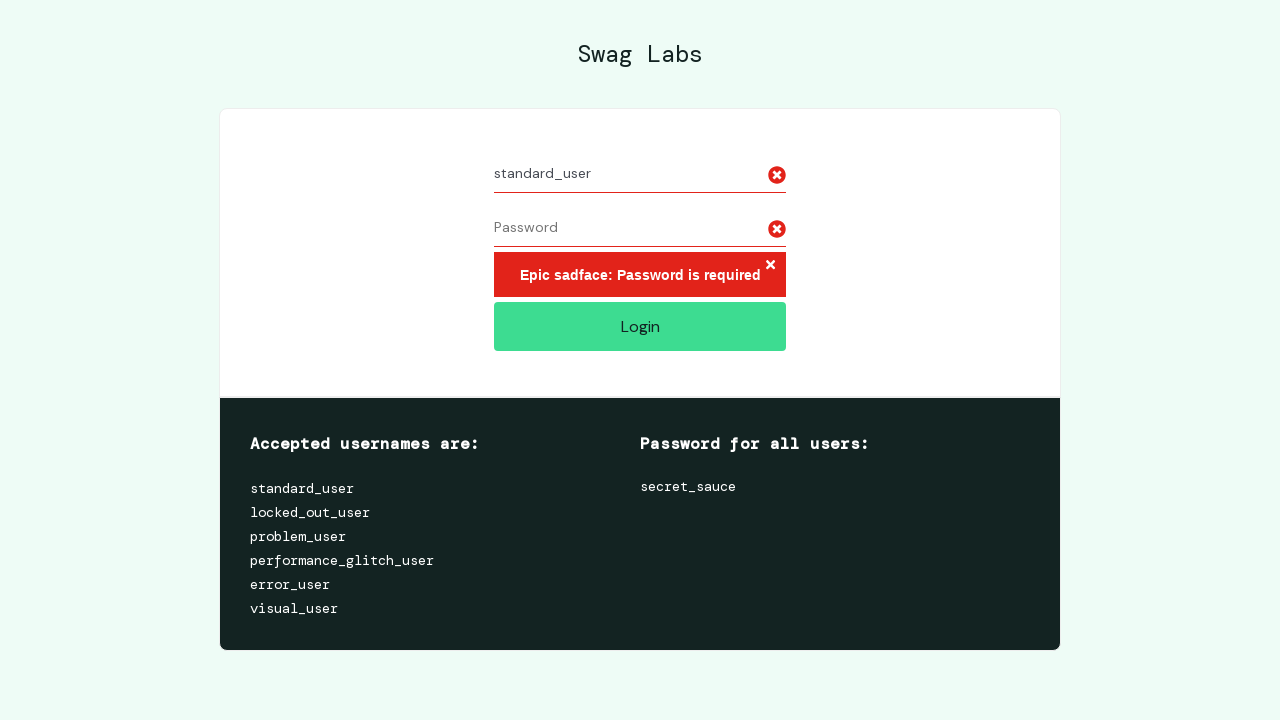

Located error message element
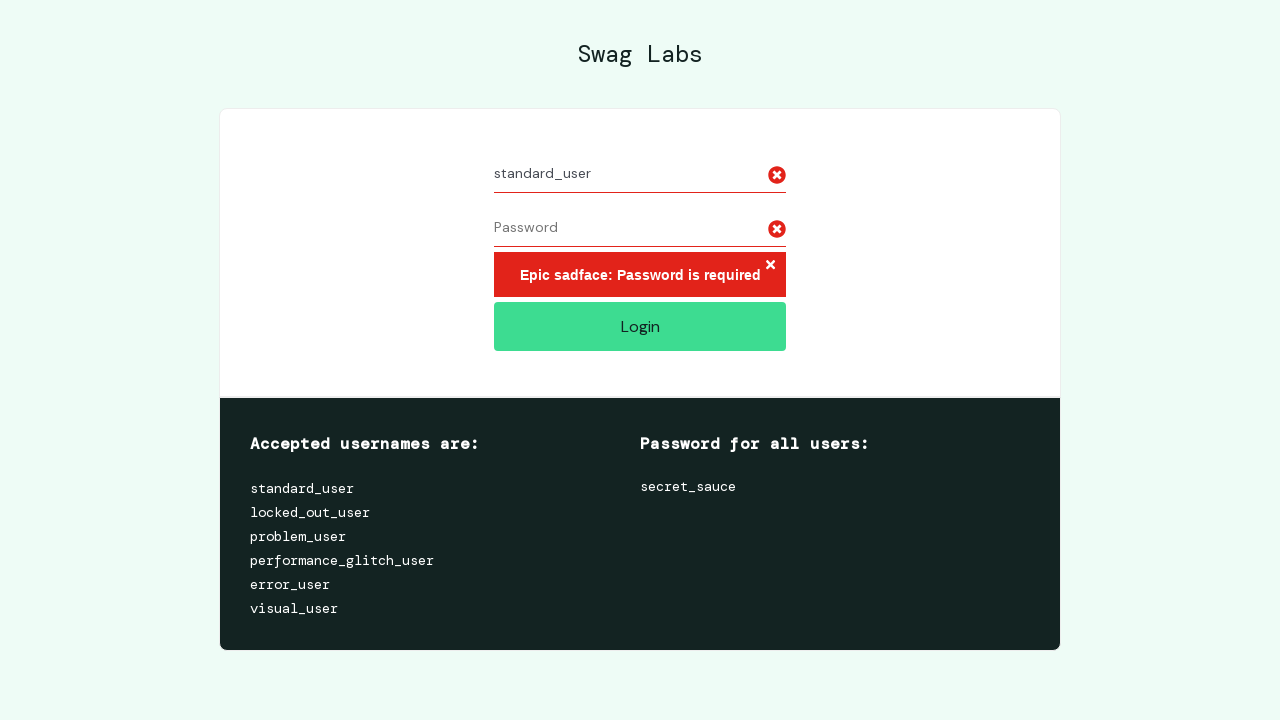

Verified 'Password is required' error message is displayed
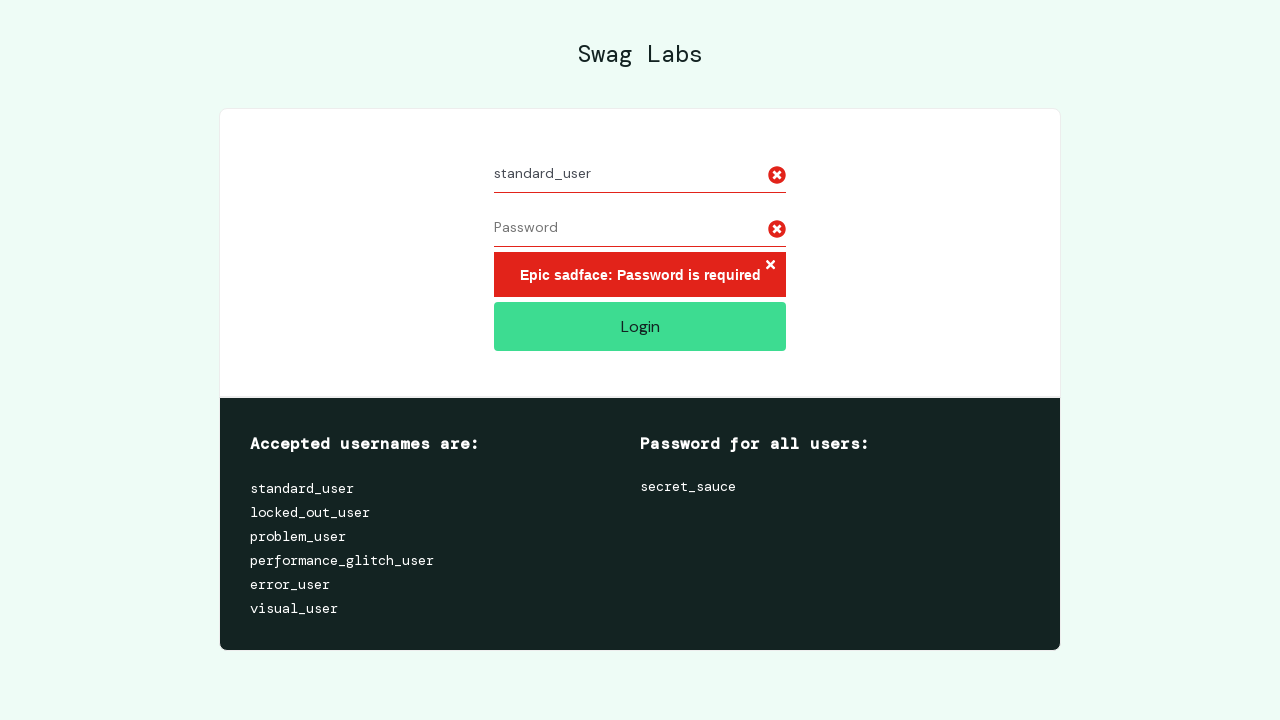

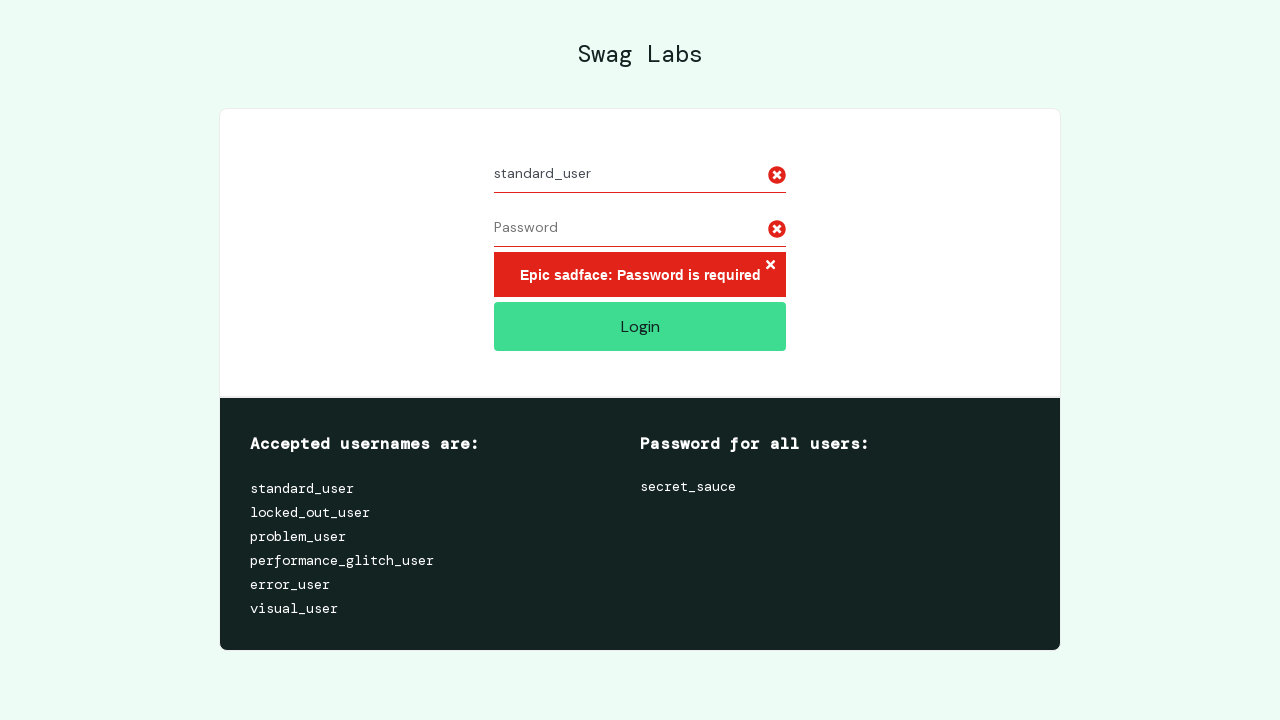